Tests drag and drop functionality by dragging the Eclipse element to the drop zone

Starting URL: https://grotechminds.com/drag-and-drop/

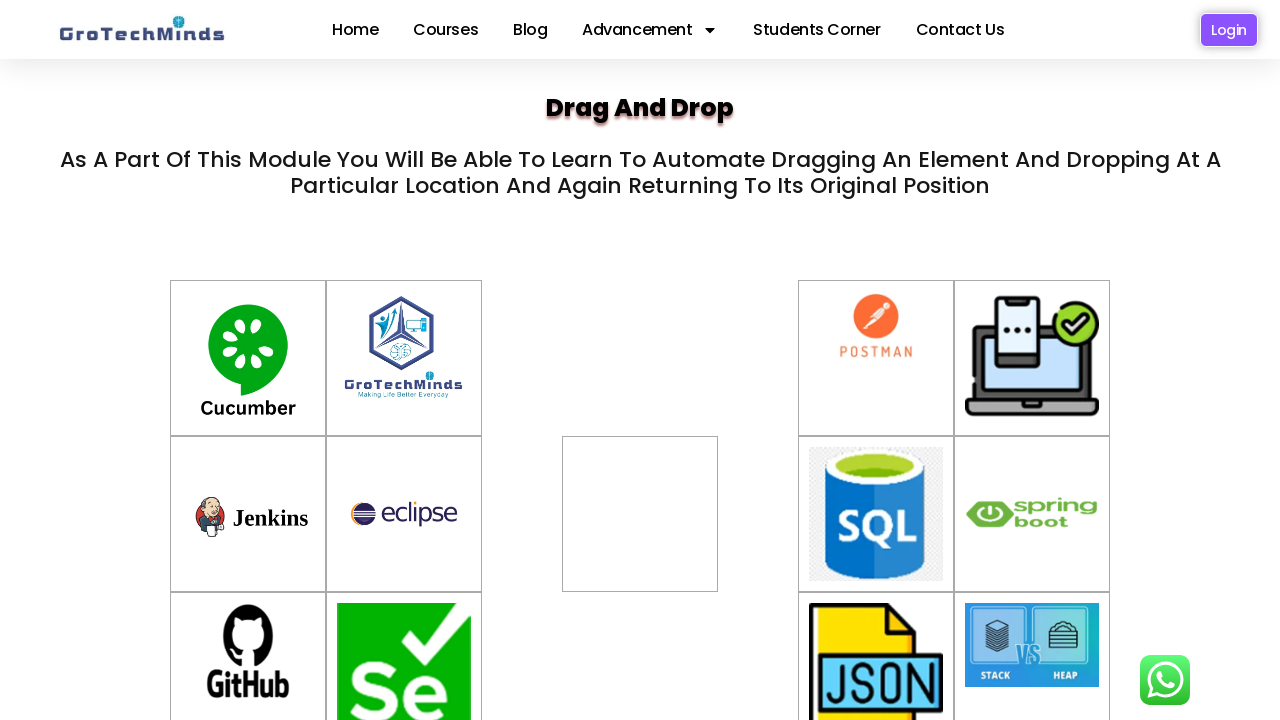

Located the Eclipse element to be dragged
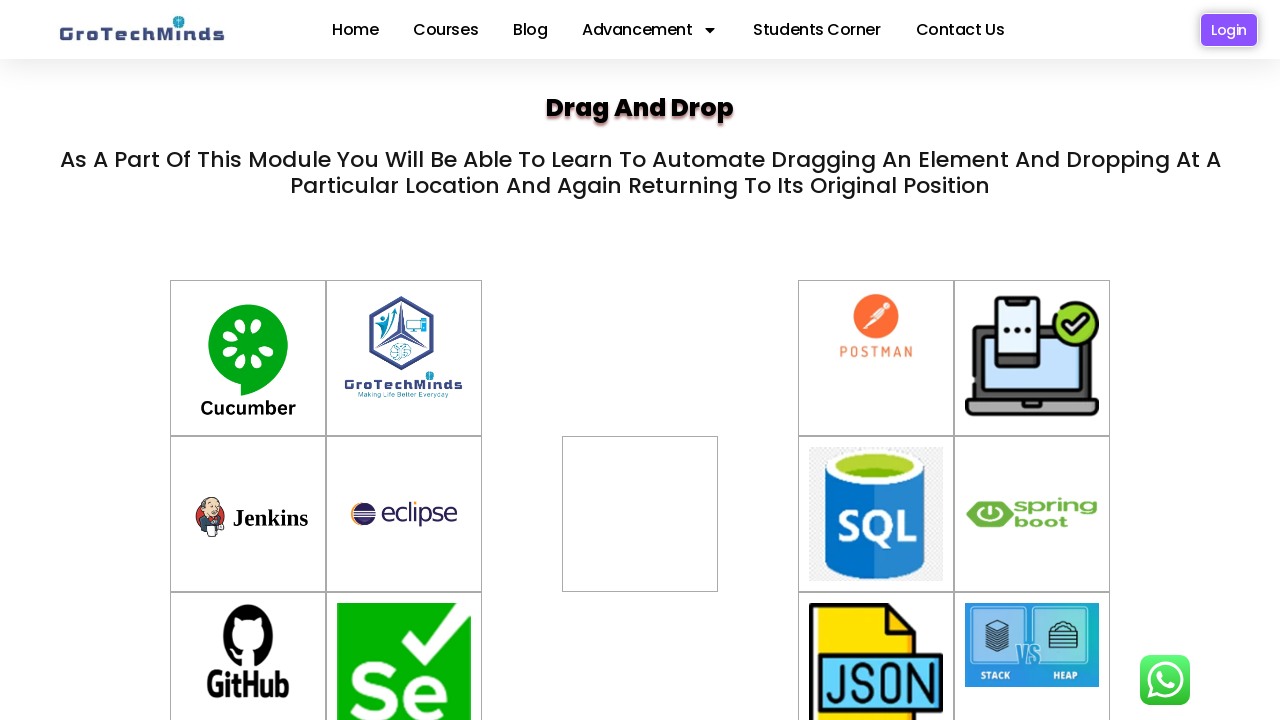

Located the drop zone target element
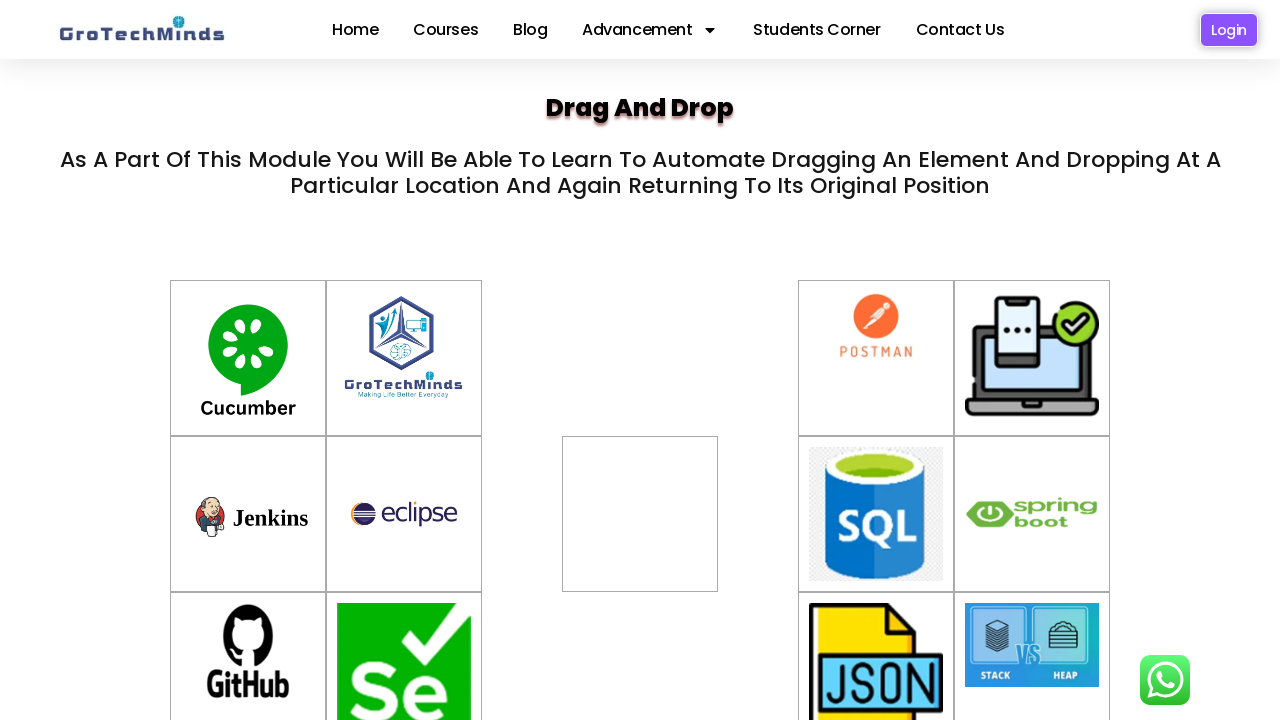

Dragged Eclipse element to the drop zone at (640, 514)
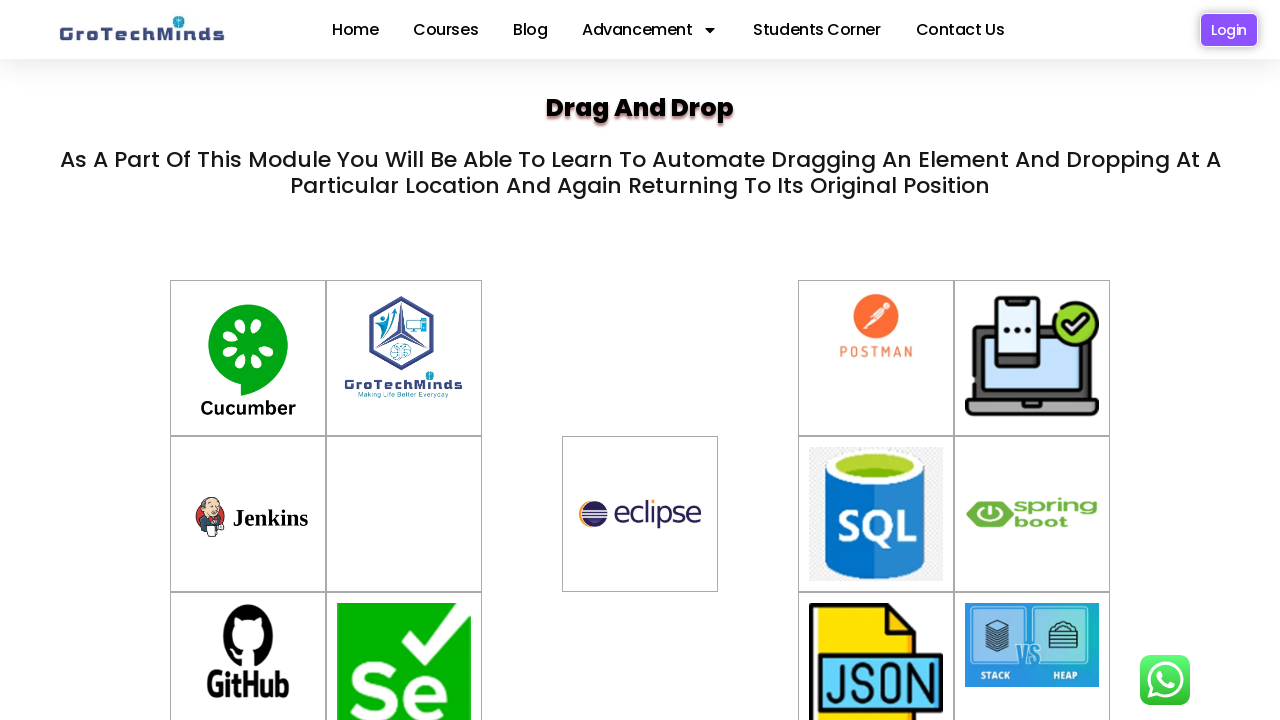

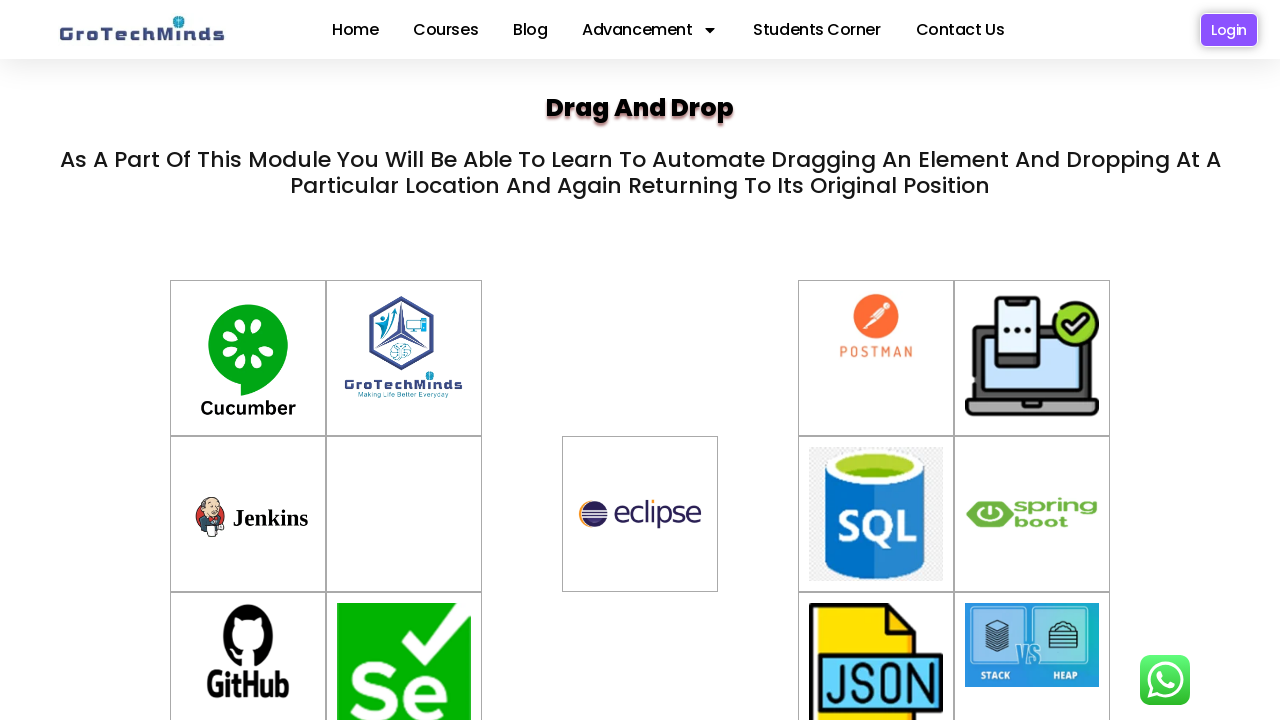